Tests autocomplete functionality by typing a letter, waiting for suggestions to appear, and selecting a specific option from the dropdown

Starting URL: https://manojkumar4636.github.io/Selenium_Practice_Hub/pages/autoComplete.html

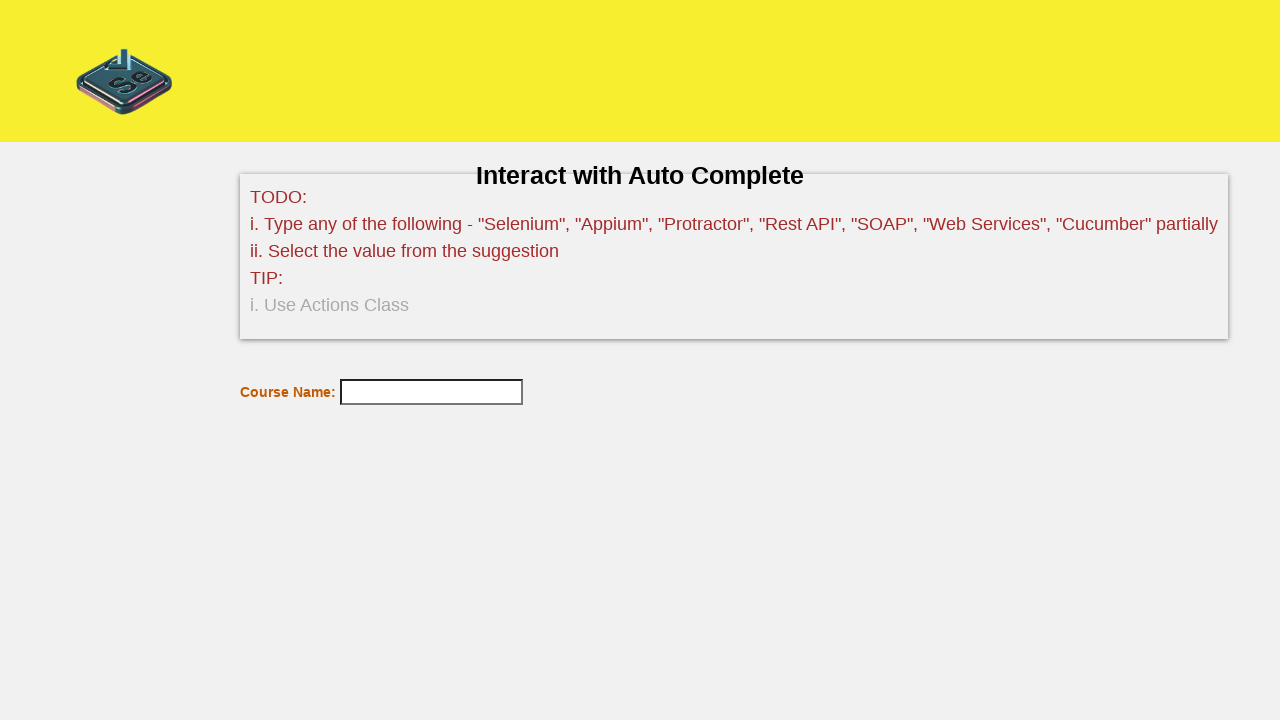

Navigated to autocomplete test page
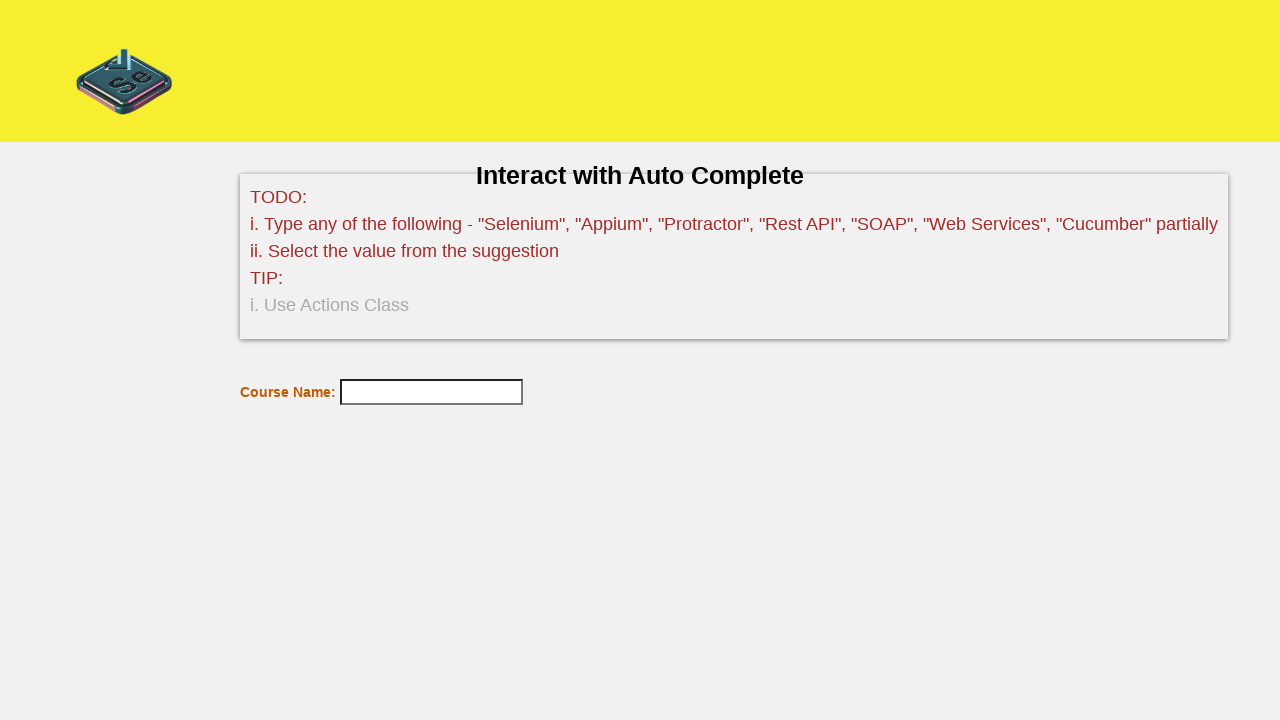

Typed 'S' in autocomplete input field on #tags
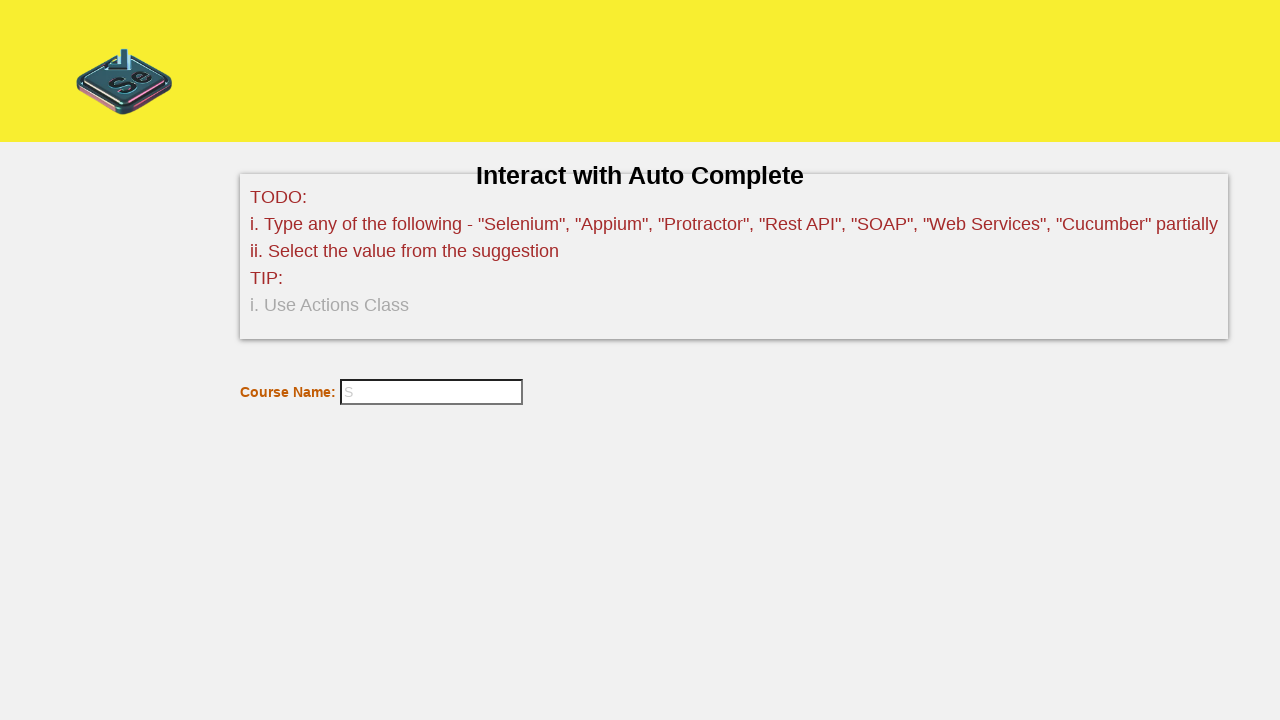

Autocomplete suggestions appeared
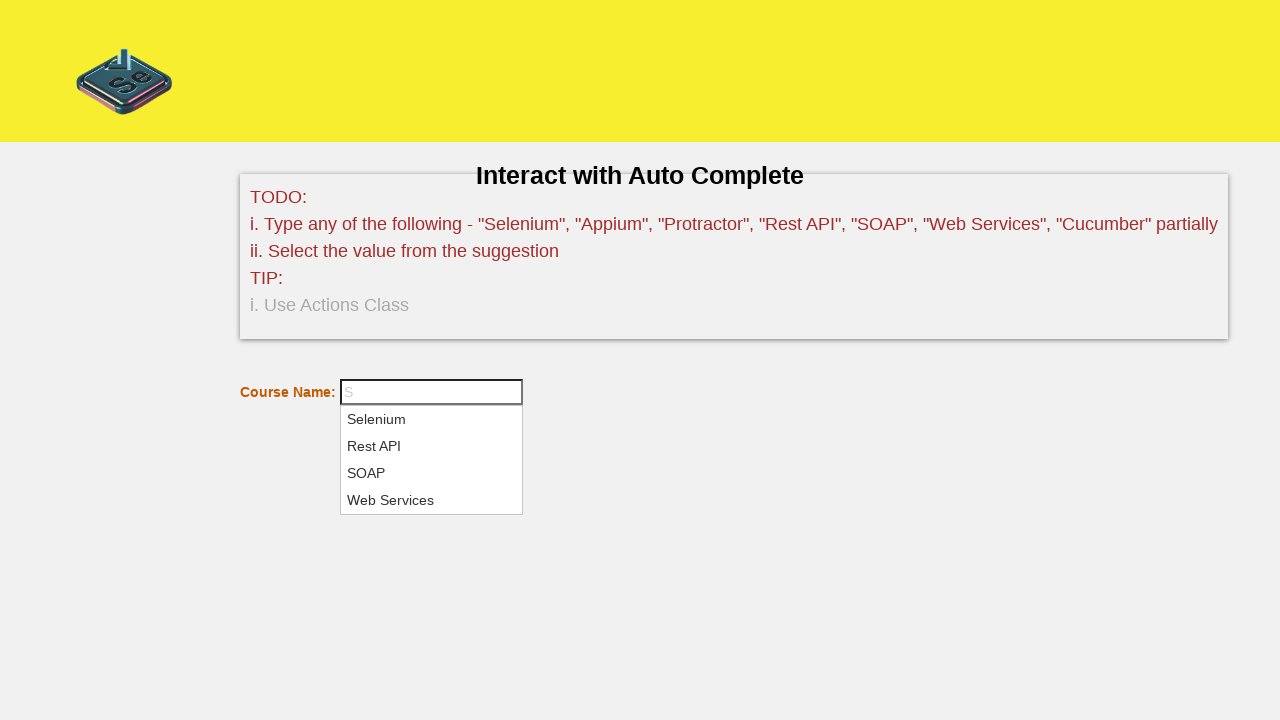

Retrieved all suggestion items from dropdown
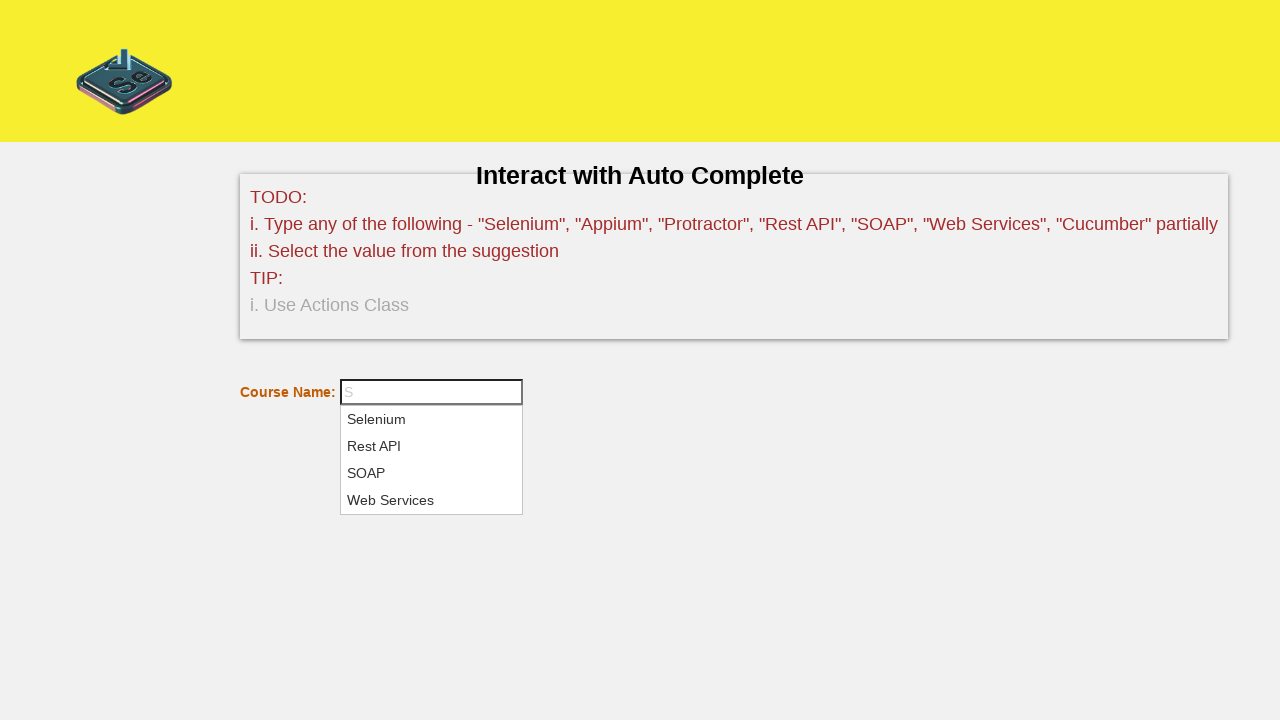

Selected 'Selenium' from autocomplete suggestions at (432, 420) on xpath=//*[@id='ui-id-1']/li >> nth=0
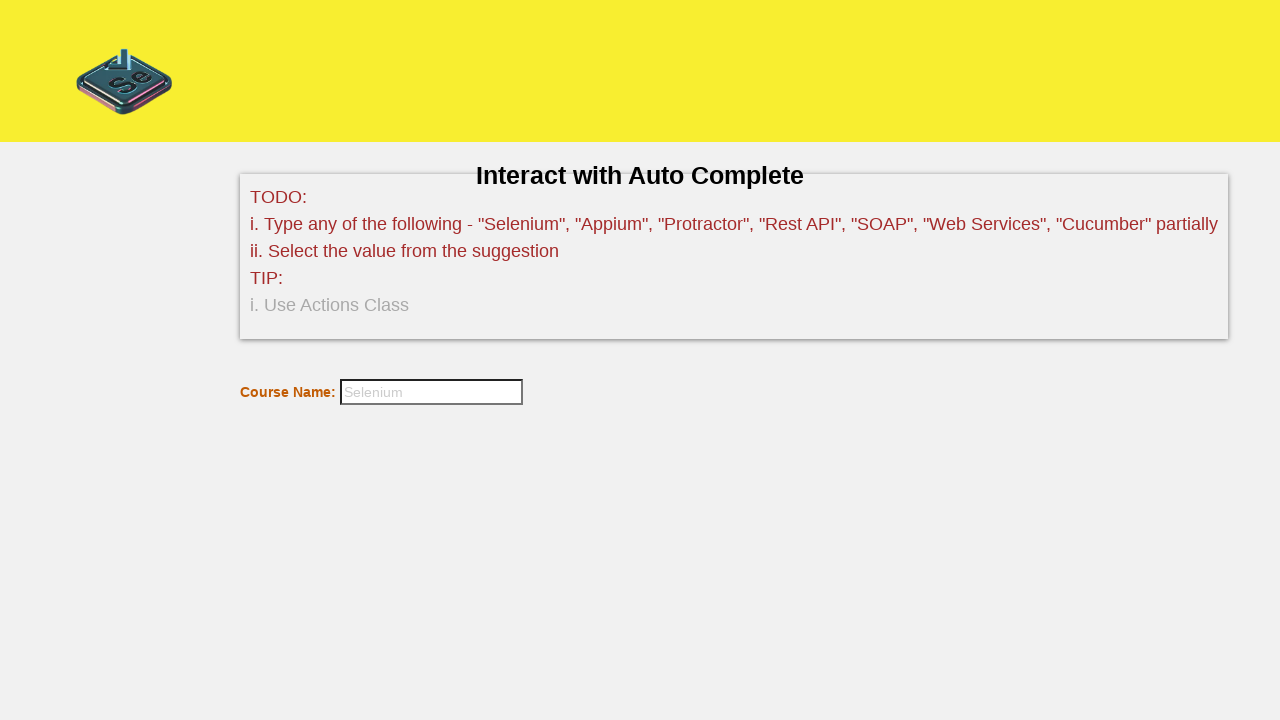

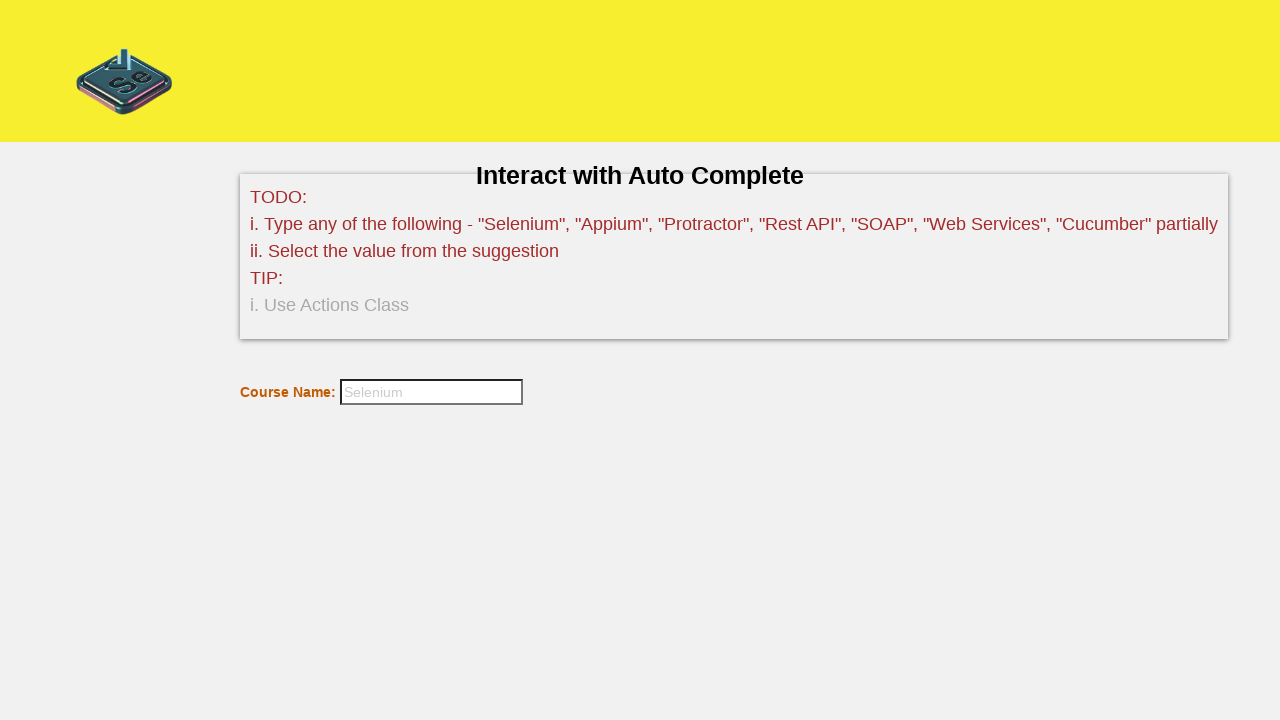